Tests marking all todo items as completed using the toggle all checkbox

Starting URL: https://demo.playwright.dev/todomvc

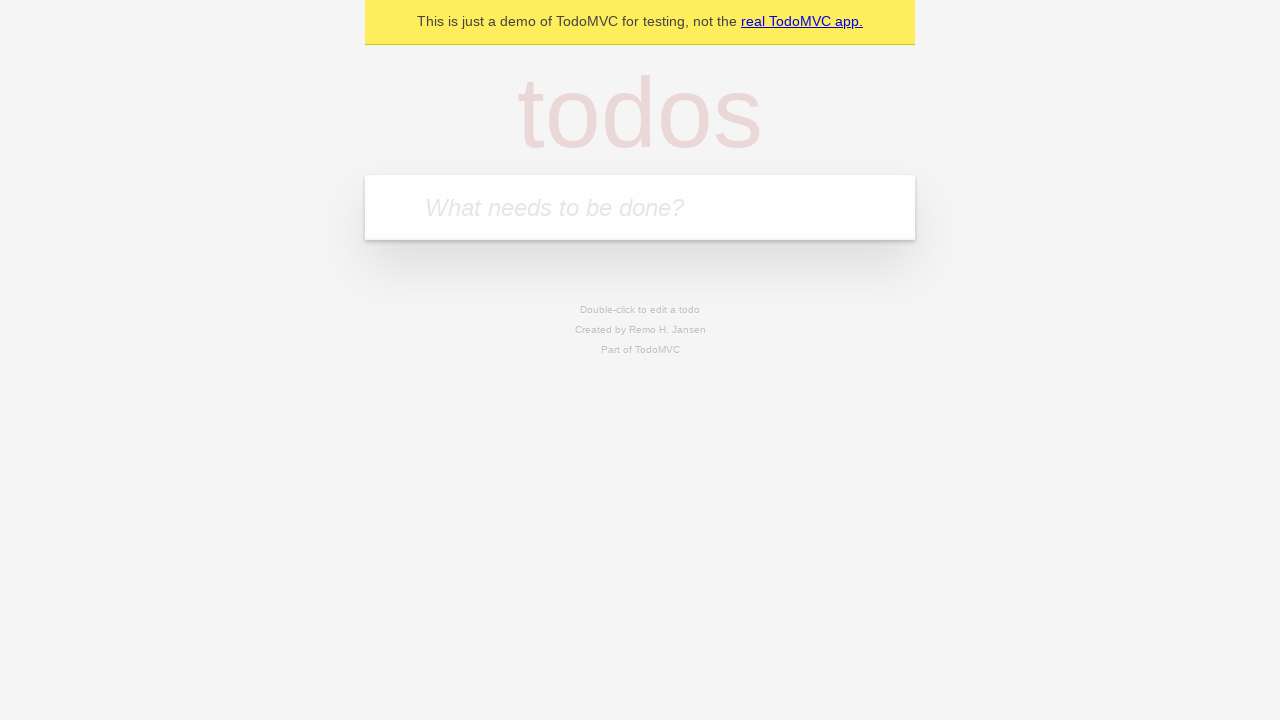

Located the 'What needs to be done?' input field
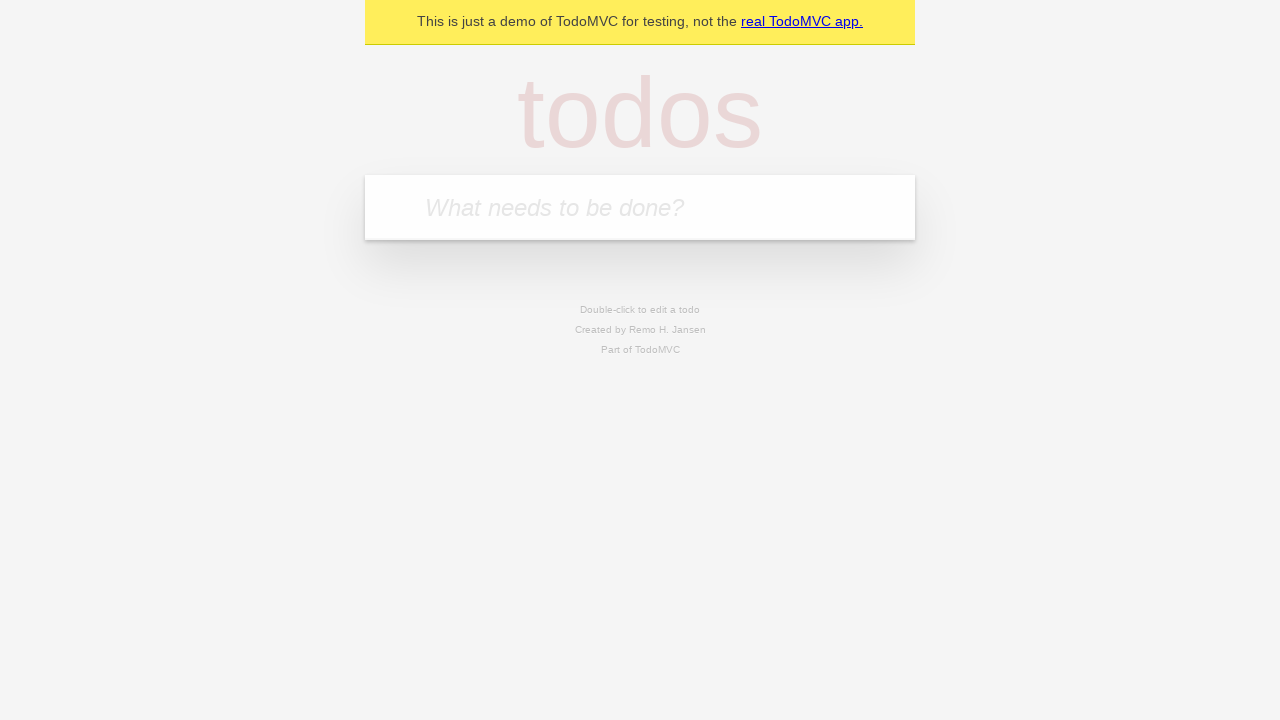

Filled todo input with 'buy some cheese' on internal:attr=[placeholder="What needs to be done?"i]
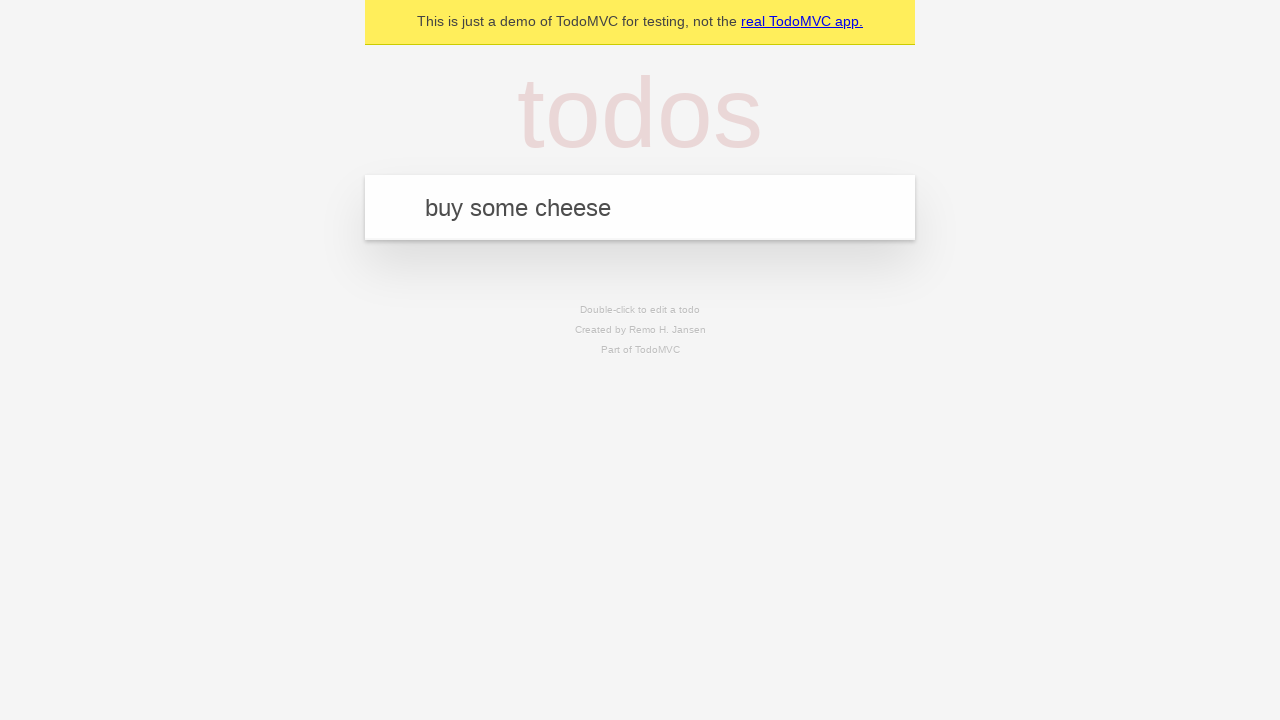

Pressed Enter to add todo item 'buy some cheese' on internal:attr=[placeholder="What needs to be done?"i]
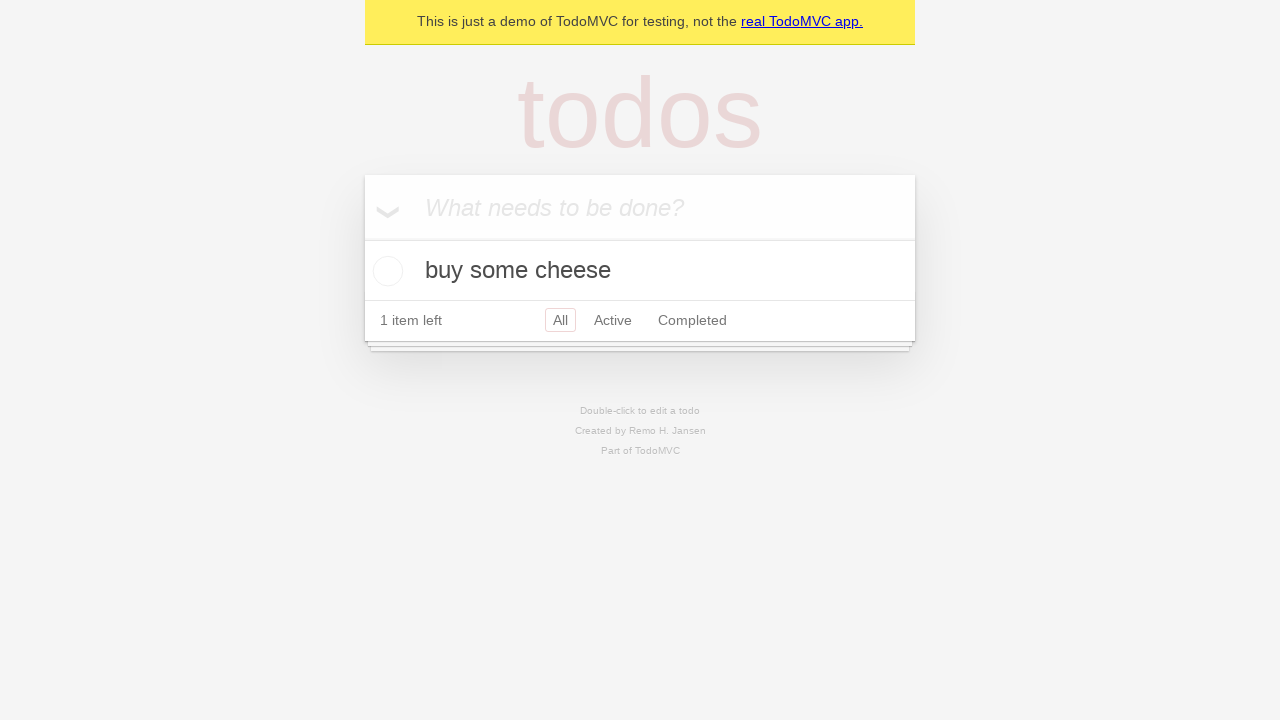

Filled todo input with 'feed the cat' on internal:attr=[placeholder="What needs to be done?"i]
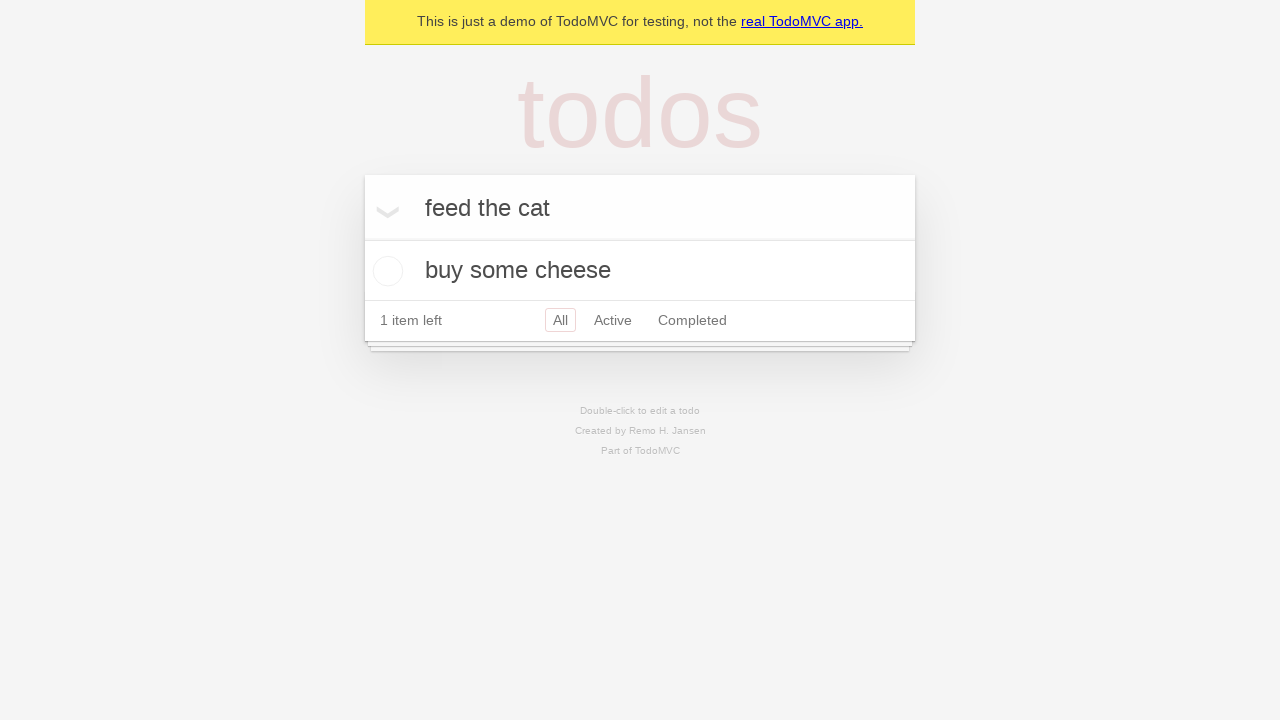

Pressed Enter to add todo item 'feed the cat' on internal:attr=[placeholder="What needs to be done?"i]
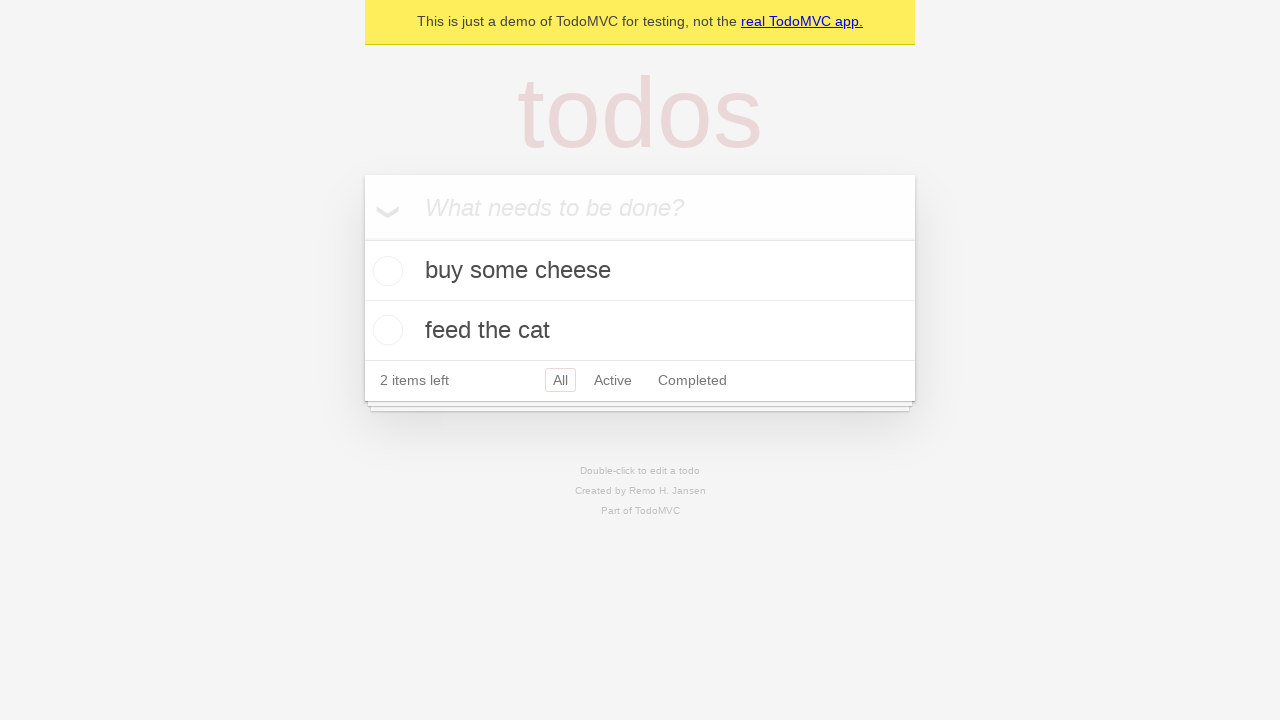

Filled todo input with 'book a doctors appointment' on internal:attr=[placeholder="What needs to be done?"i]
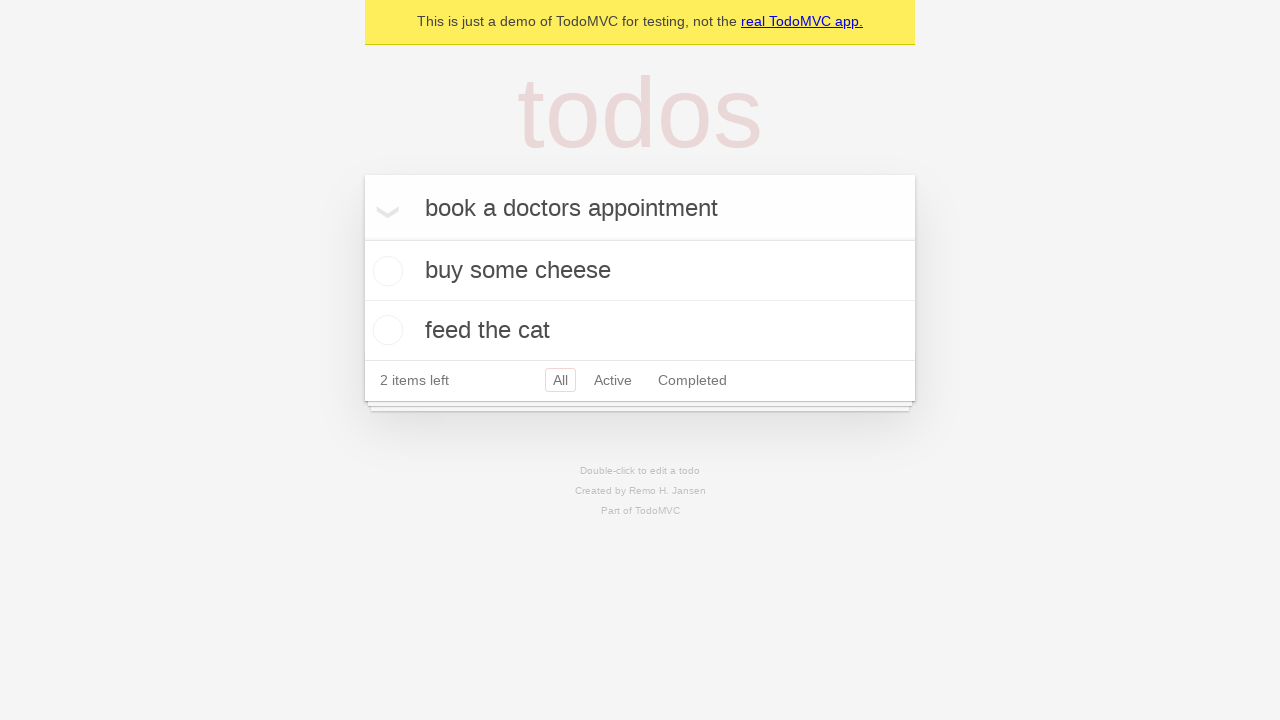

Pressed Enter to add todo item 'book a doctors appointment' on internal:attr=[placeholder="What needs to be done?"i]
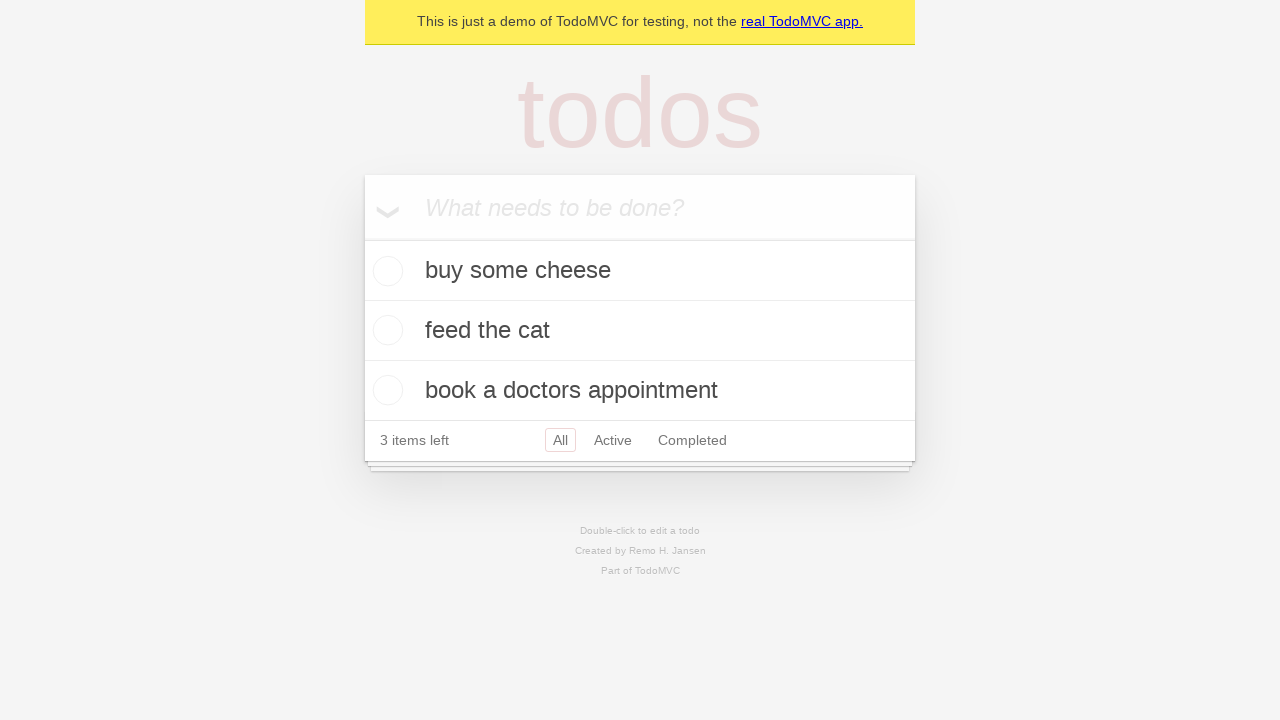

Checked the 'Mark all as complete' toggle checkbox at (362, 238) on internal:label="Mark all as complete"i
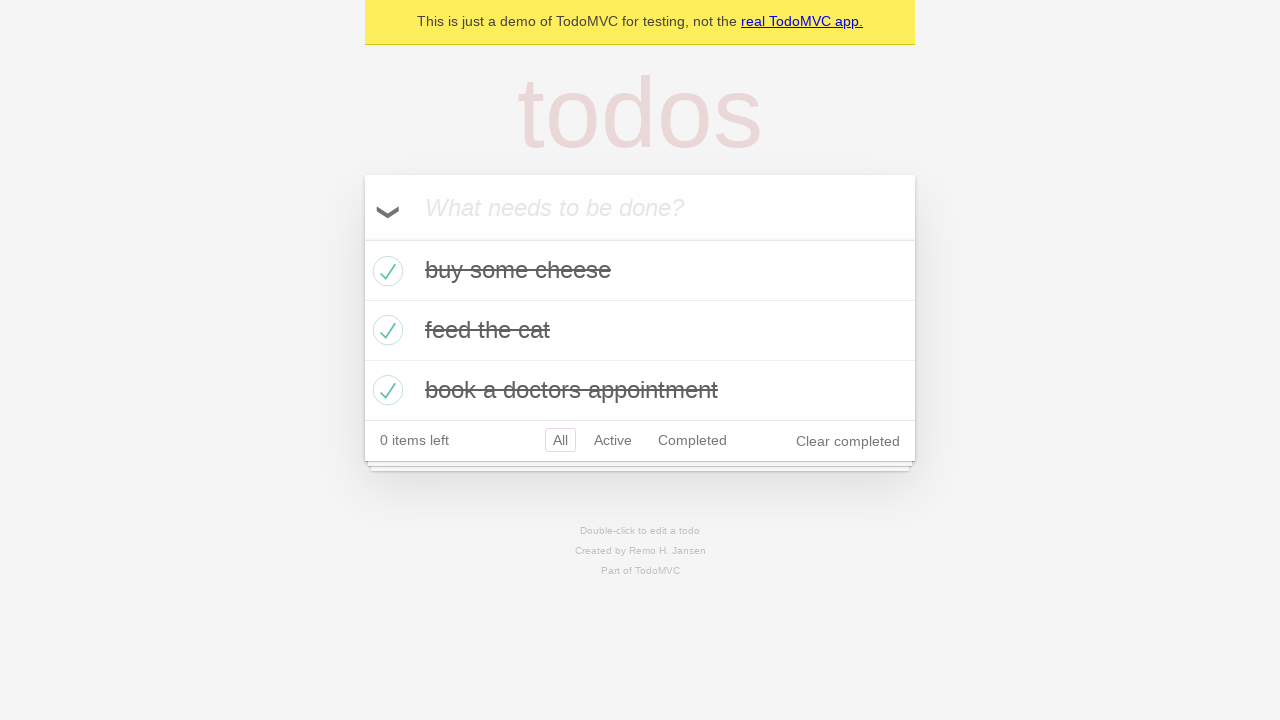

Verified that completed todo items are now marked with the 'completed' class
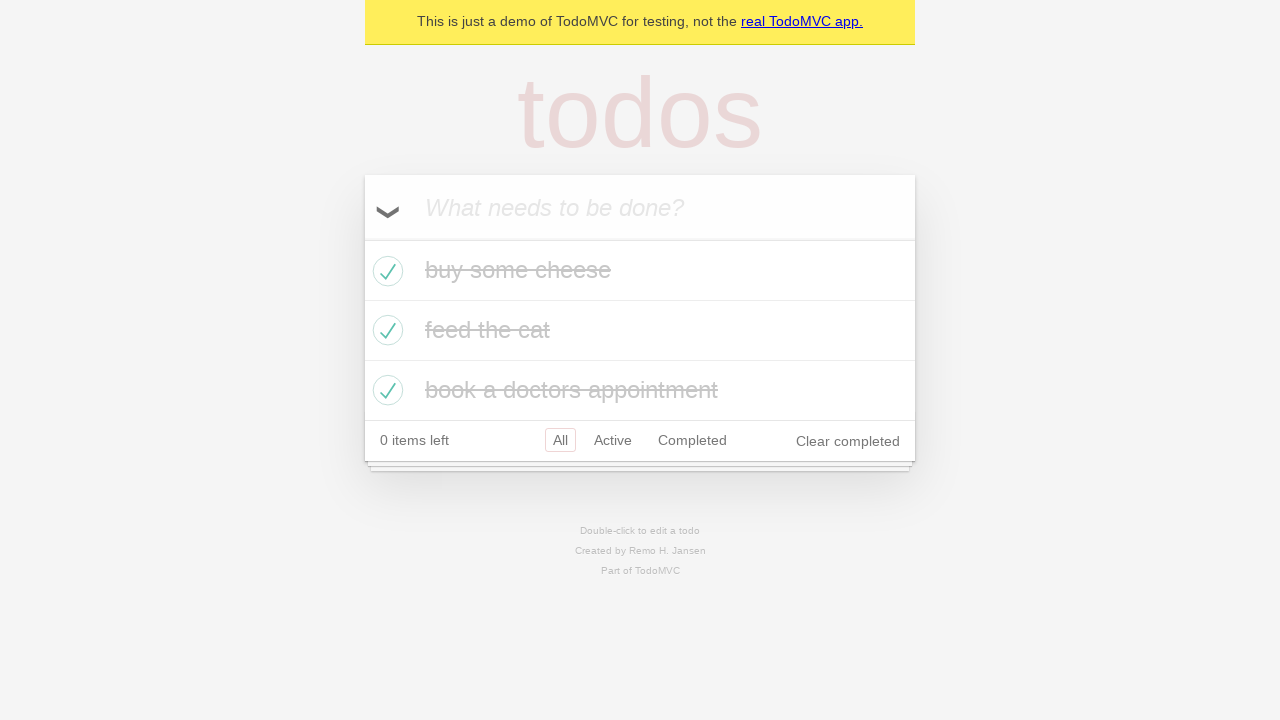

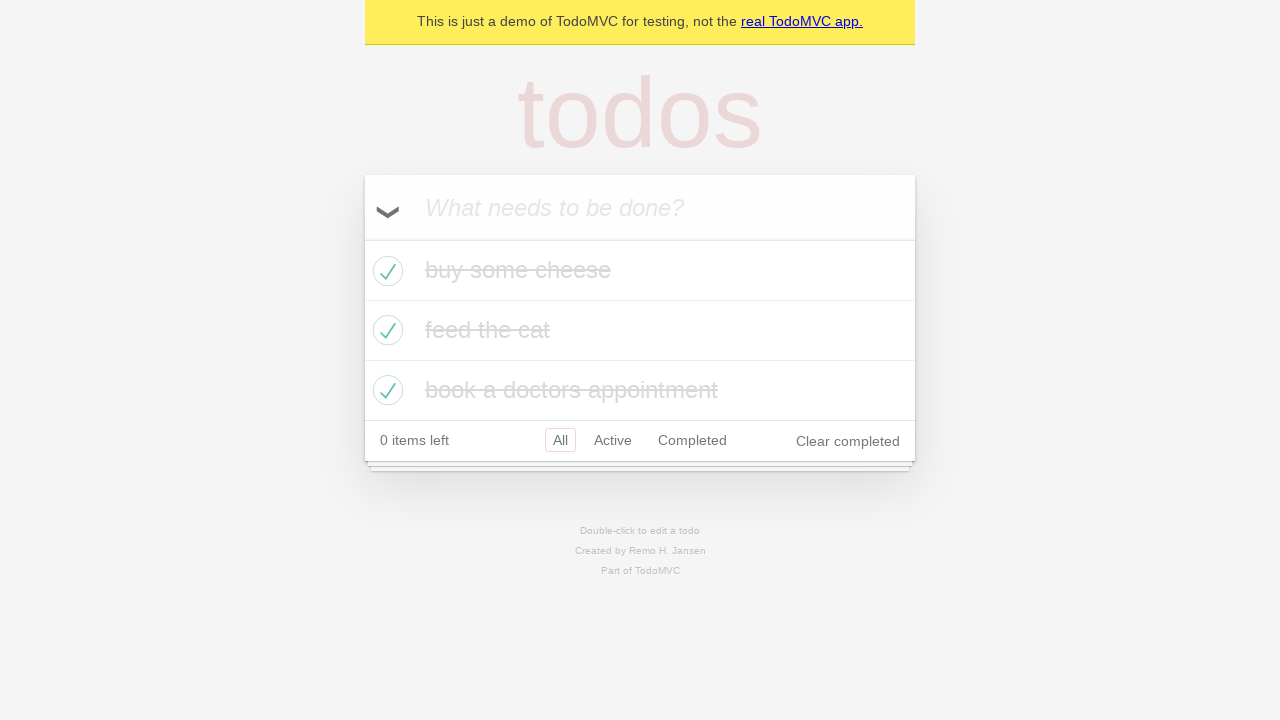